Tests login with invalid username and verifies the error message "Your username is invalid!" is displayed

Starting URL: http://the-internet.herokuapp.com/login

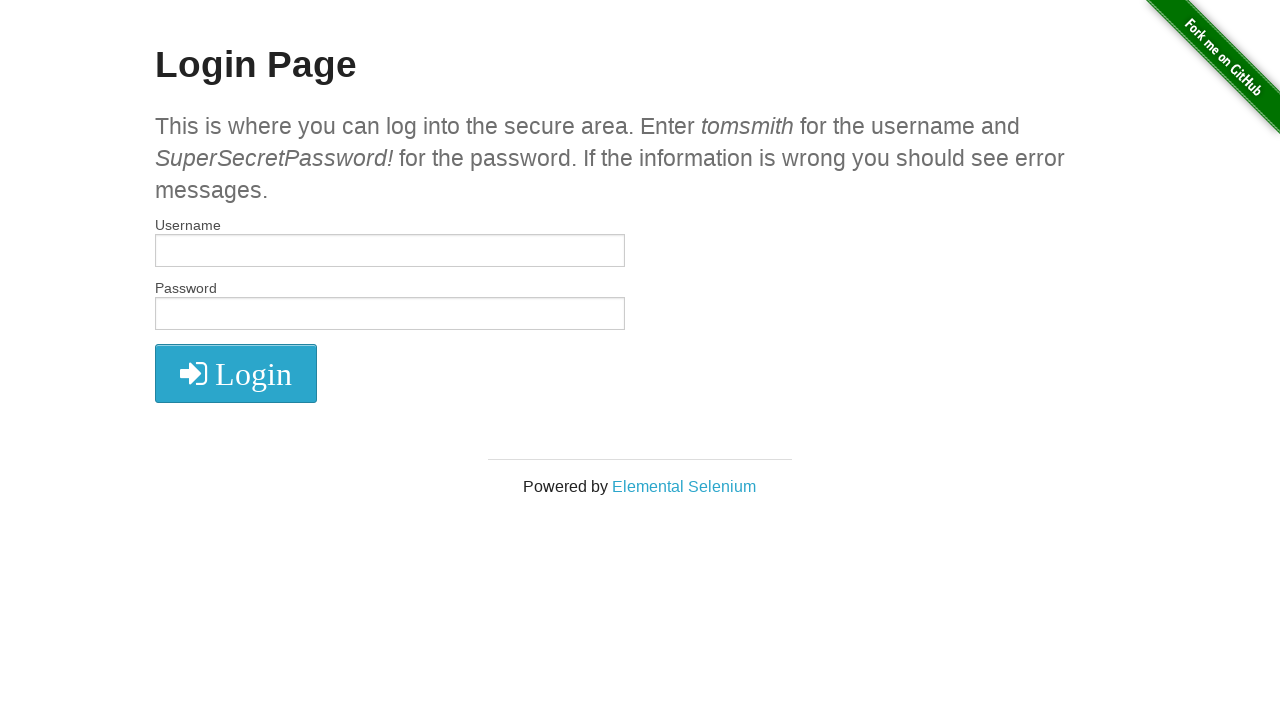

Filled username field with 'tomsmith1' (invalid username) on #username
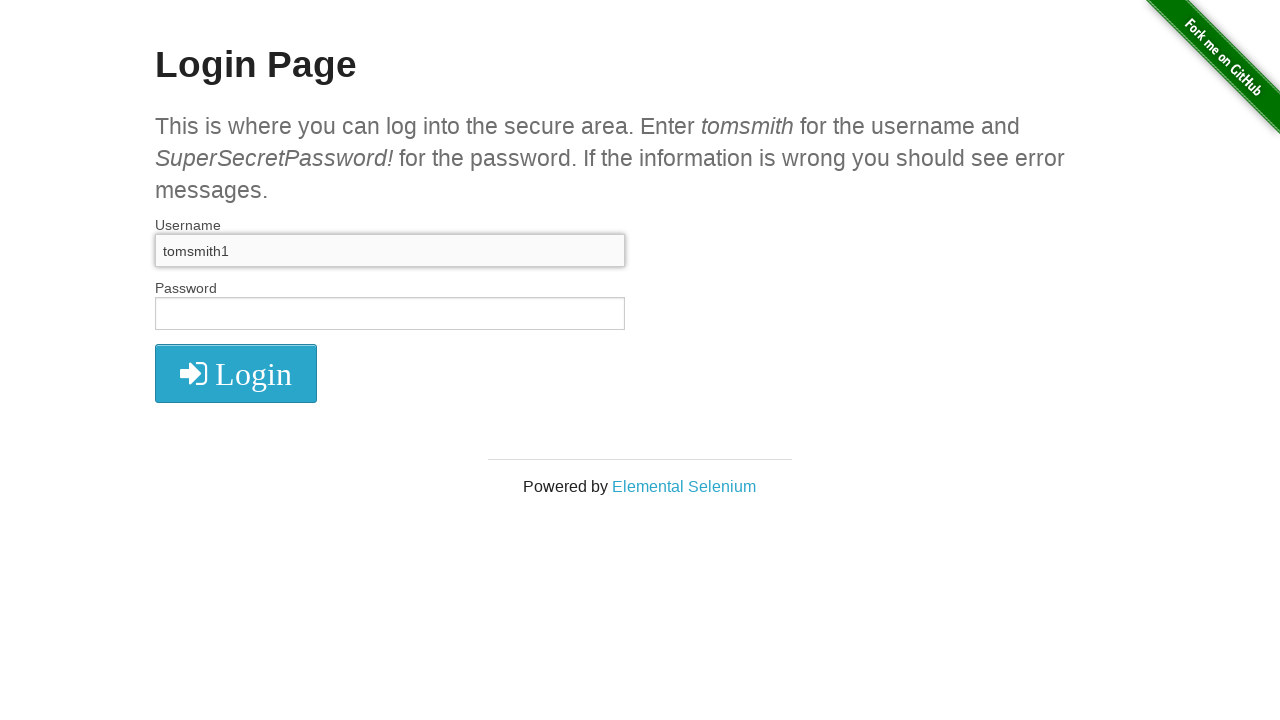

Filled password field with 'SuperSecretPassword!' on #password
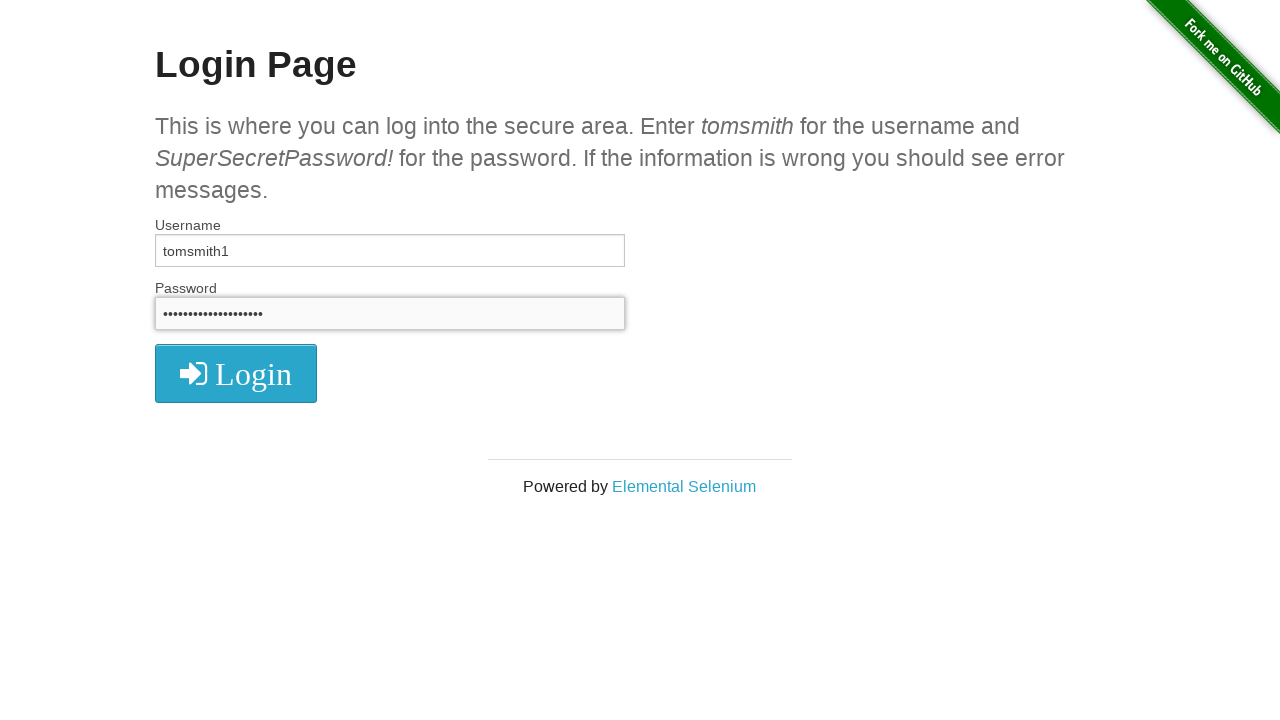

Clicked LOGIN button to attempt login with invalid credentials at (236, 374) on xpath=//i[@class='fa fa-2x fa-sign-in']
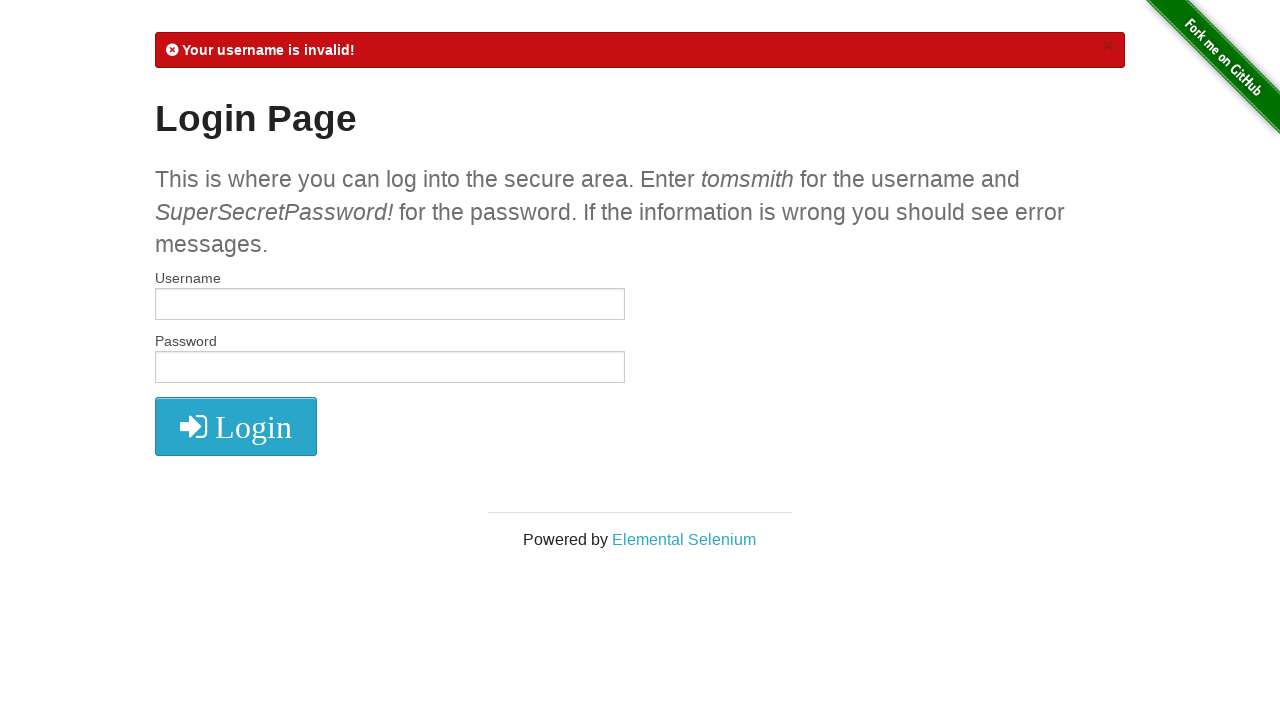

Verified error message 'Your username is invalid!' is displayed
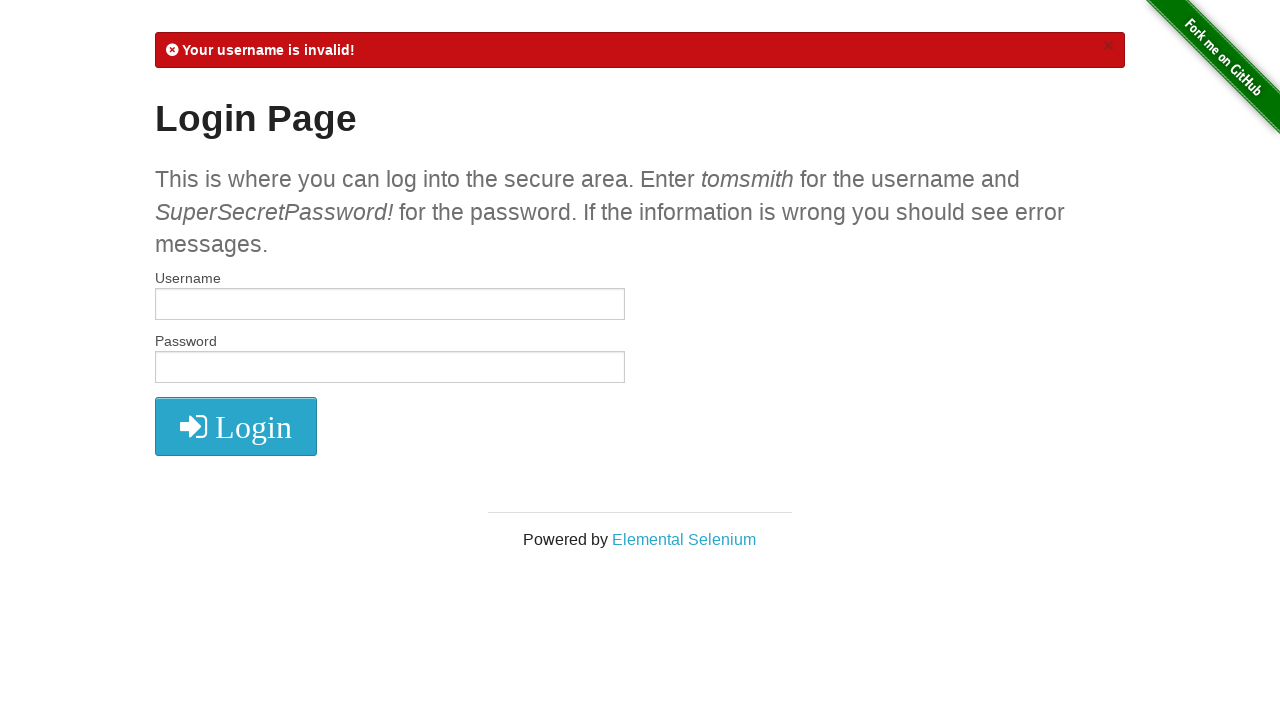

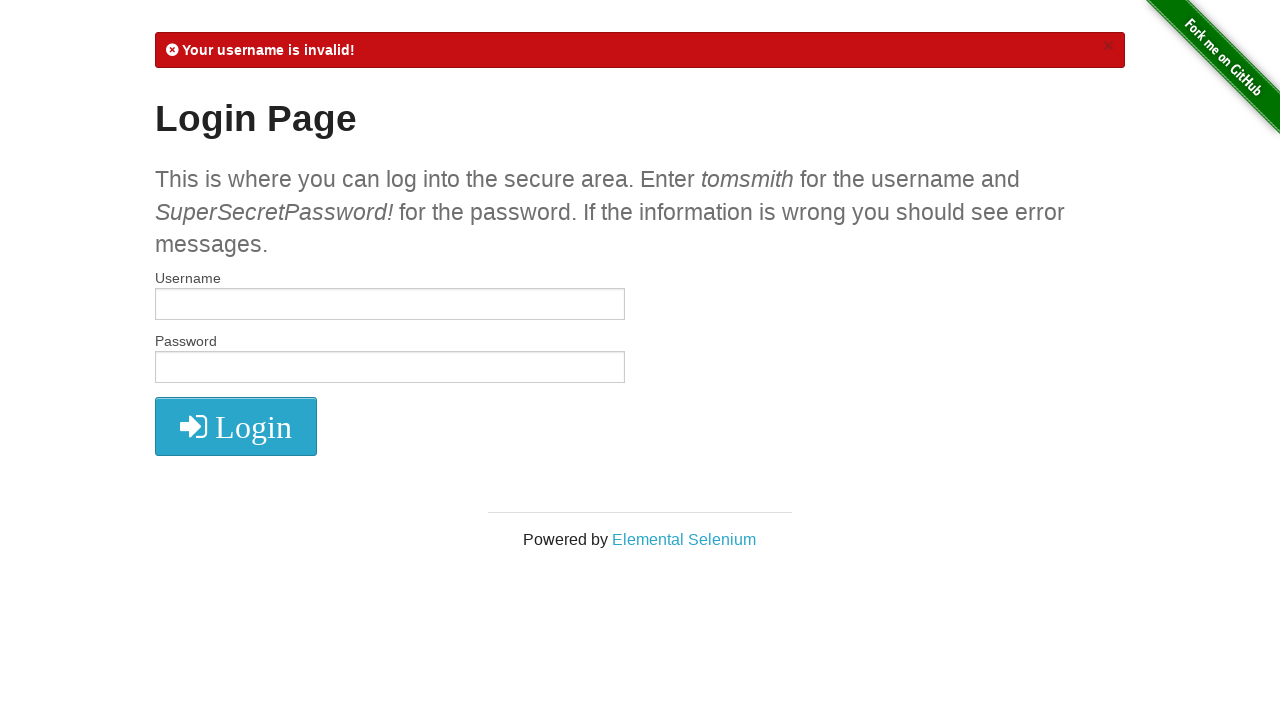